Tests element visibility by checking if various form elements are displayed and interacting with visible elements

Starting URL: https://automationfc.github.io/basic-form/index.html

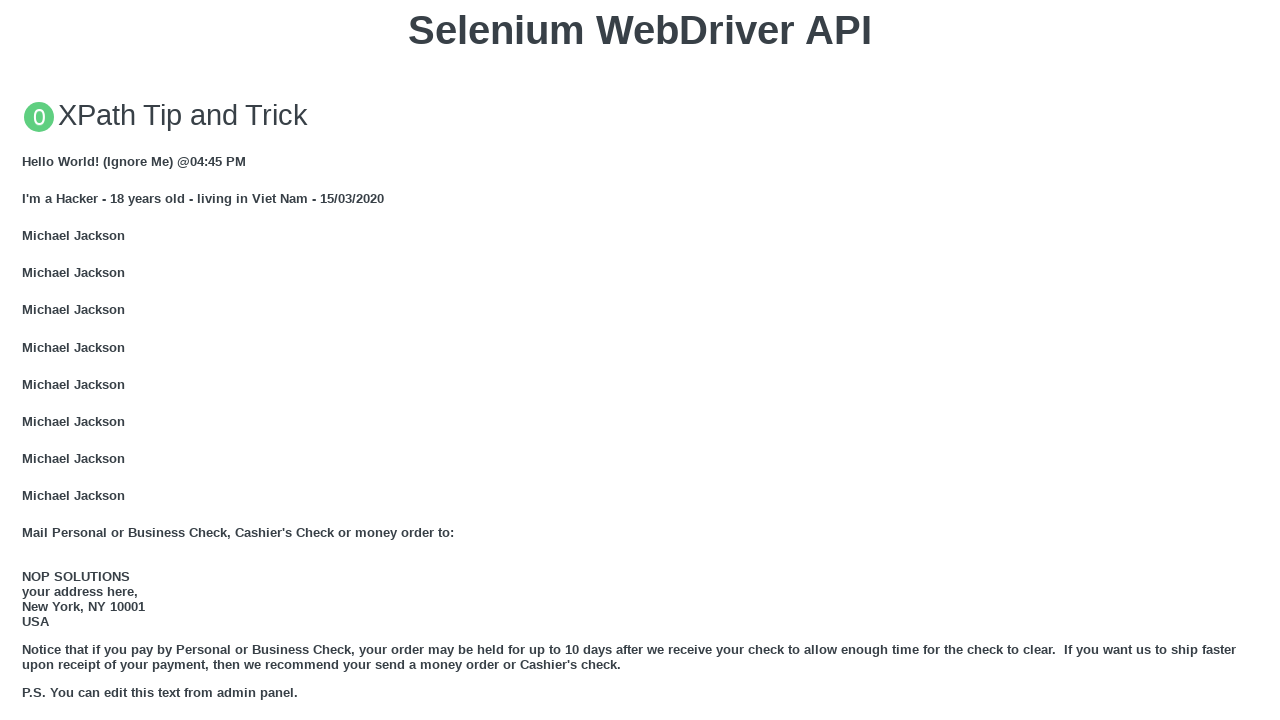

Verified email textbox is visible
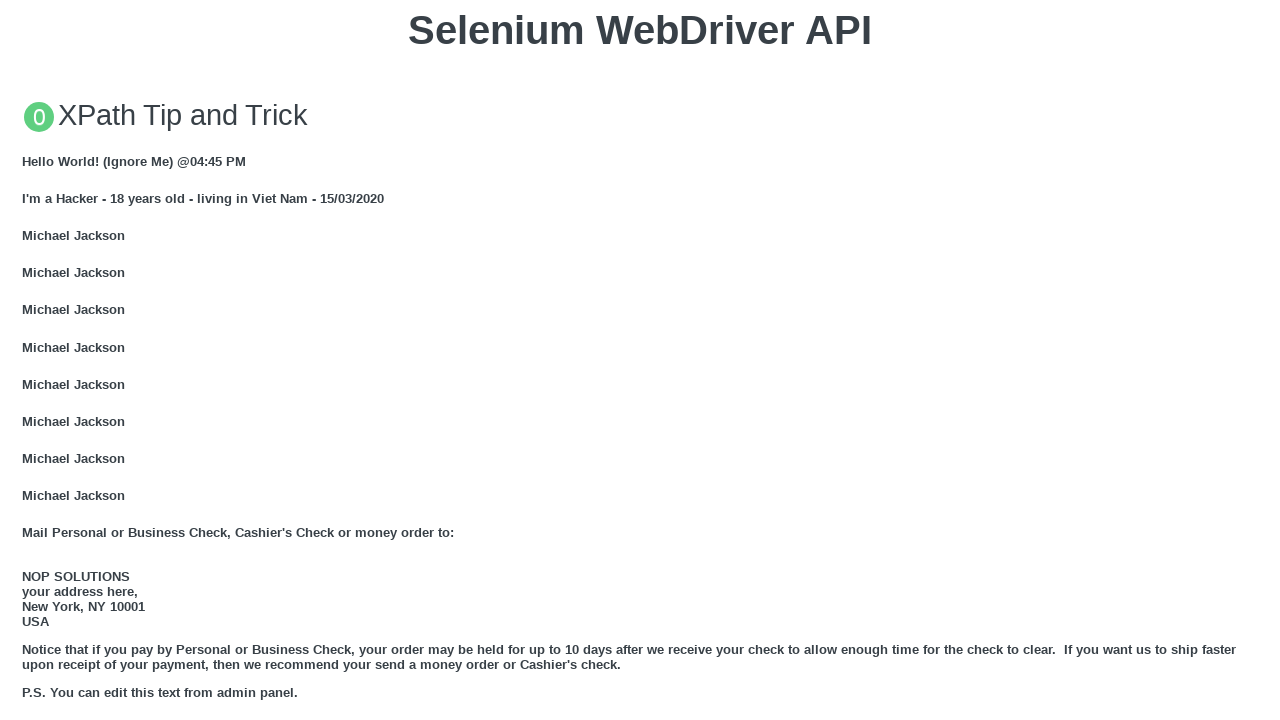

Filled email textbox with 'Automation Testing' on input#mail
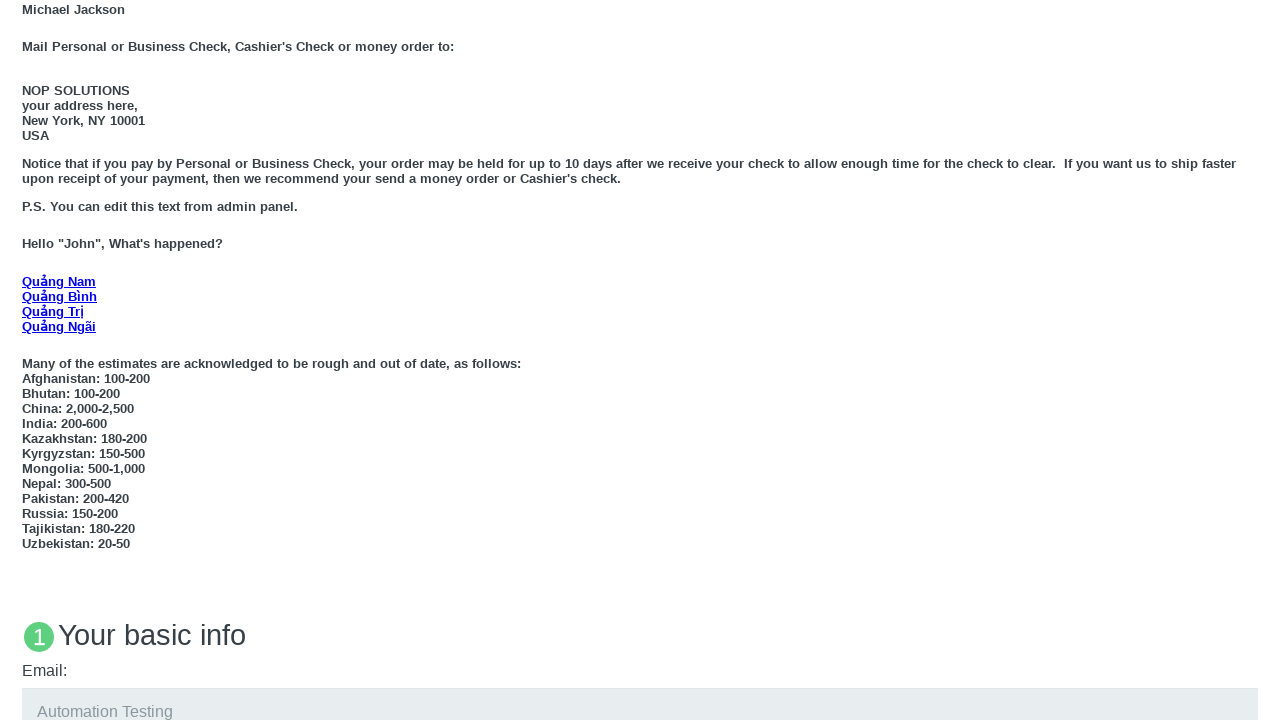

Verified 'Under 18' radio button is visible
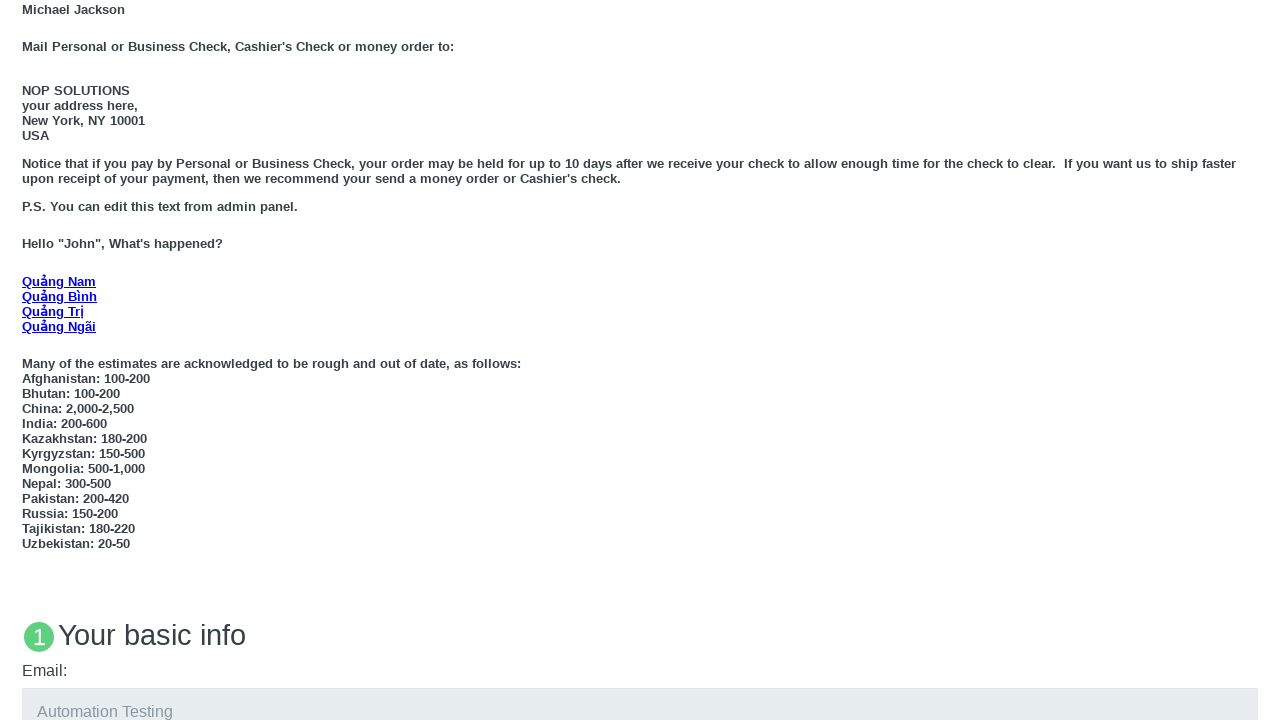

Clicked 'Under 18' radio button at (28, 360) on input#under_18
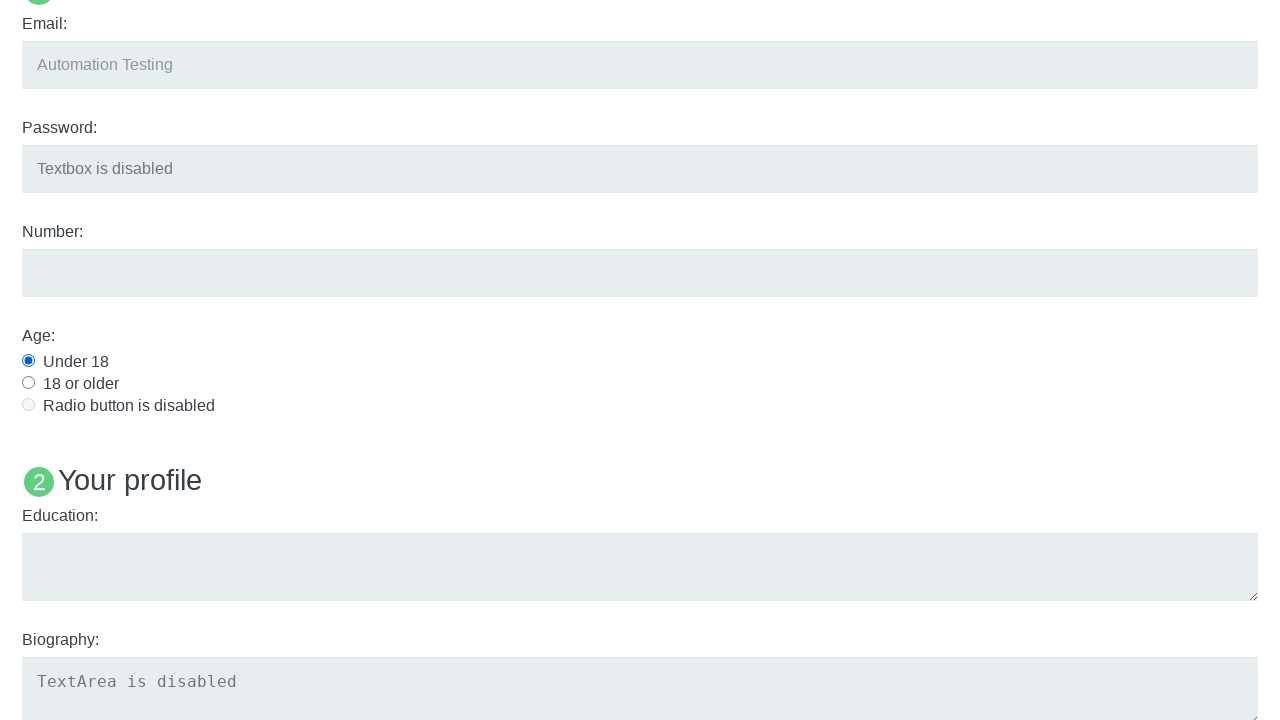

Verified education textarea is visible
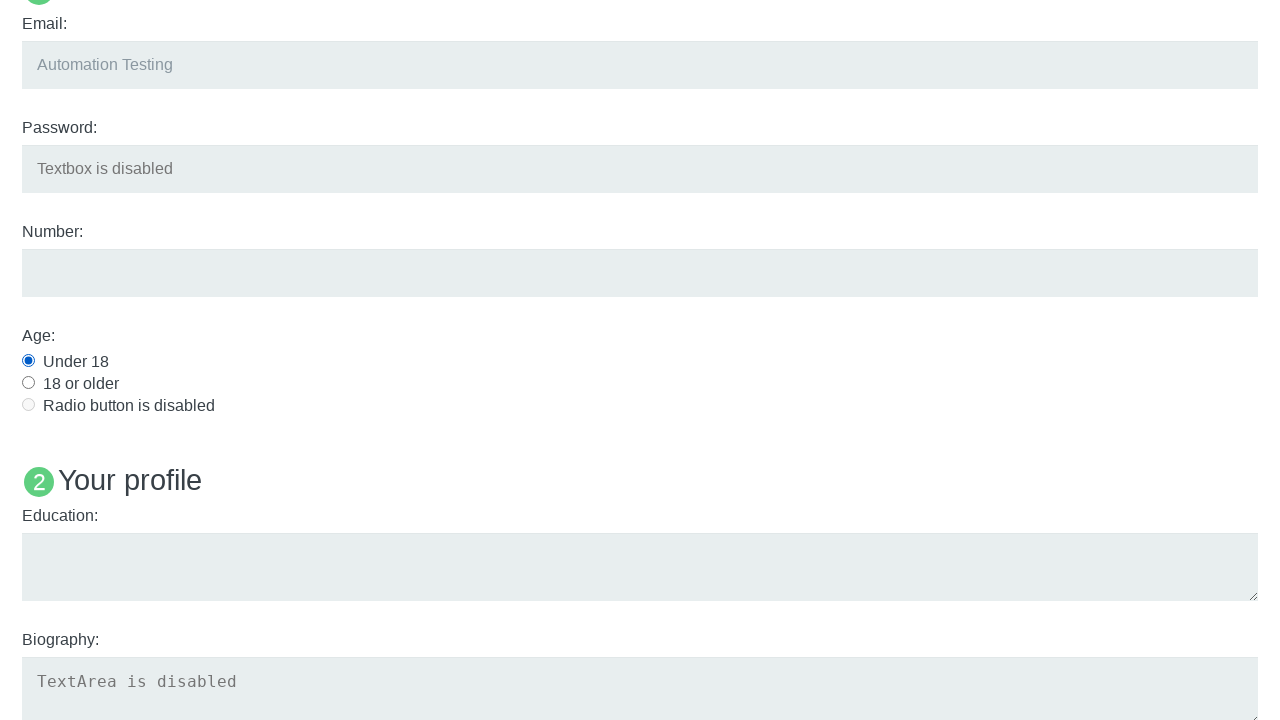

Filled education textarea with 'Automation Testing' on textarea#edu
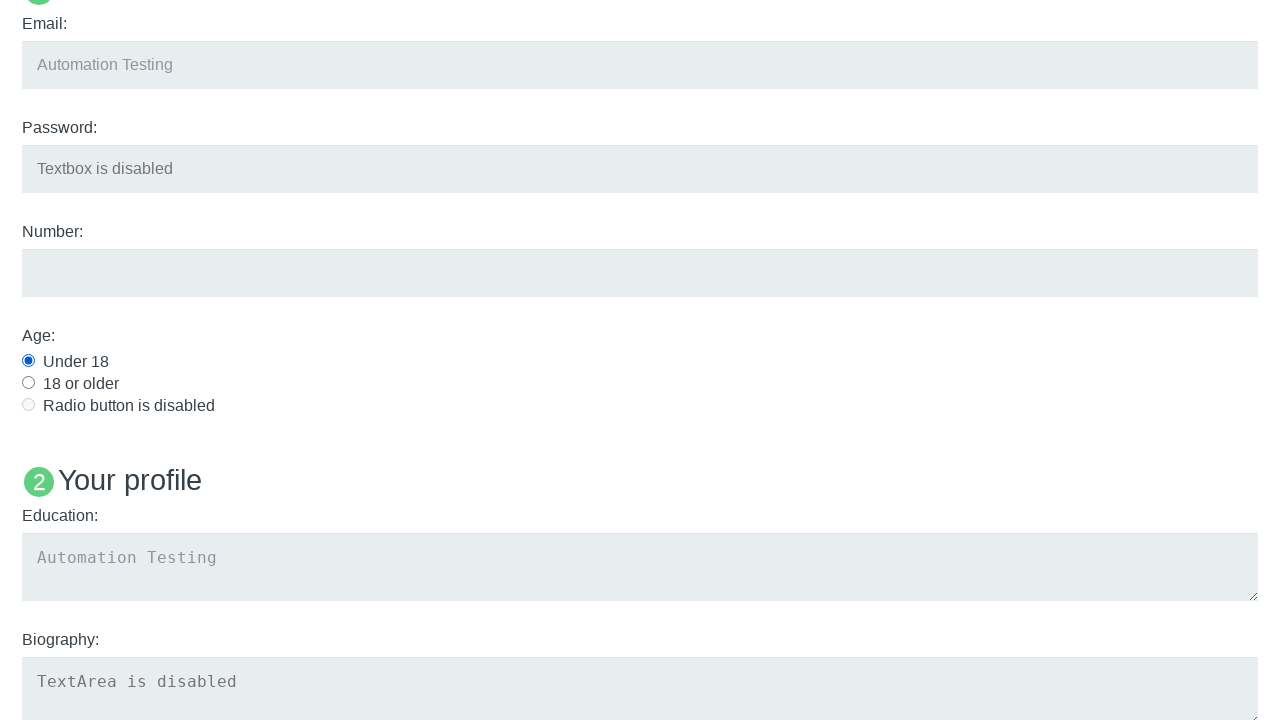

Checked if 'Name: User5' heading is visible
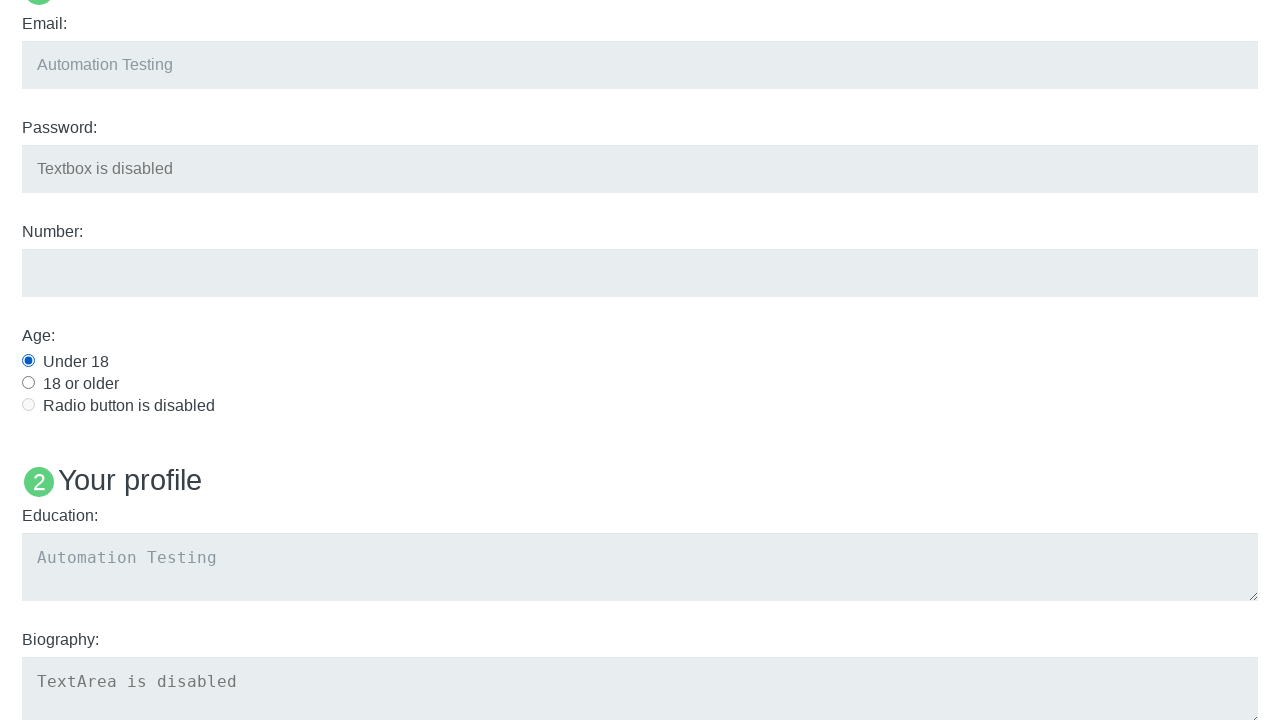

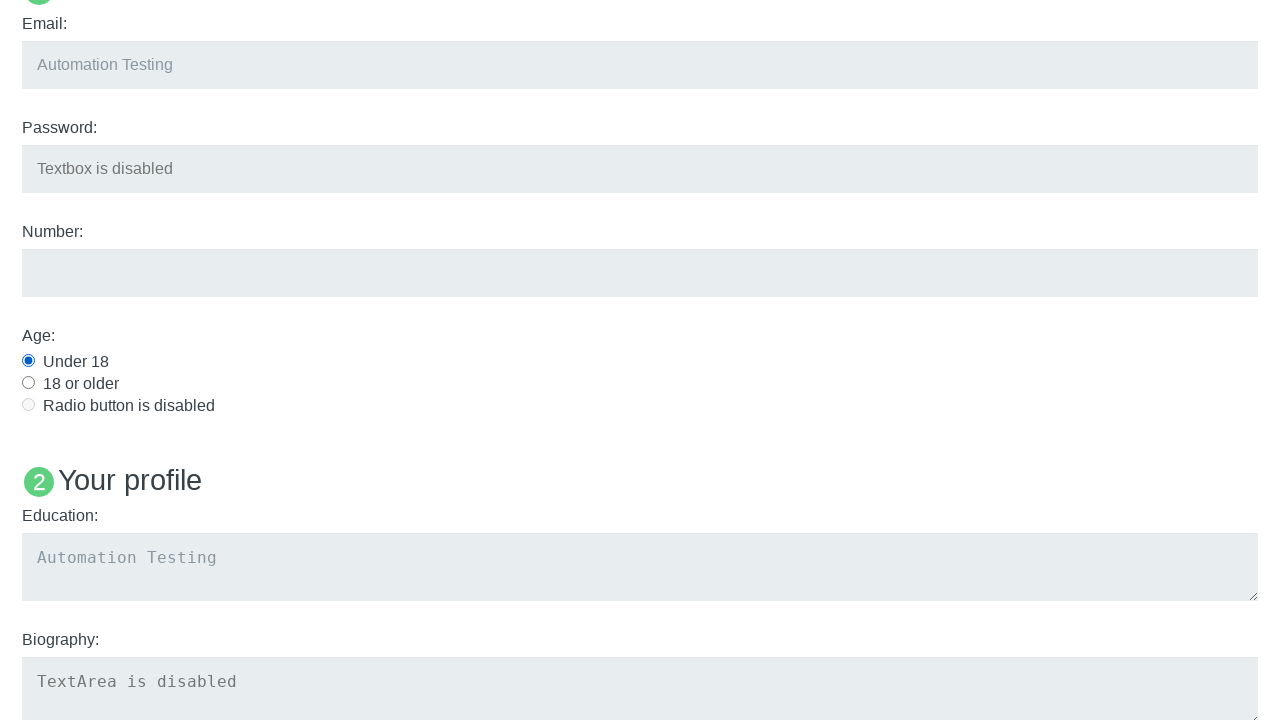